Tests the progress bar functionality by clicking Start, waiting until it reaches 75%, and then clicking Stop to verify timing accuracy with a 5% leeway.

Starting URL: http://uitestingplayground.com/progressbar

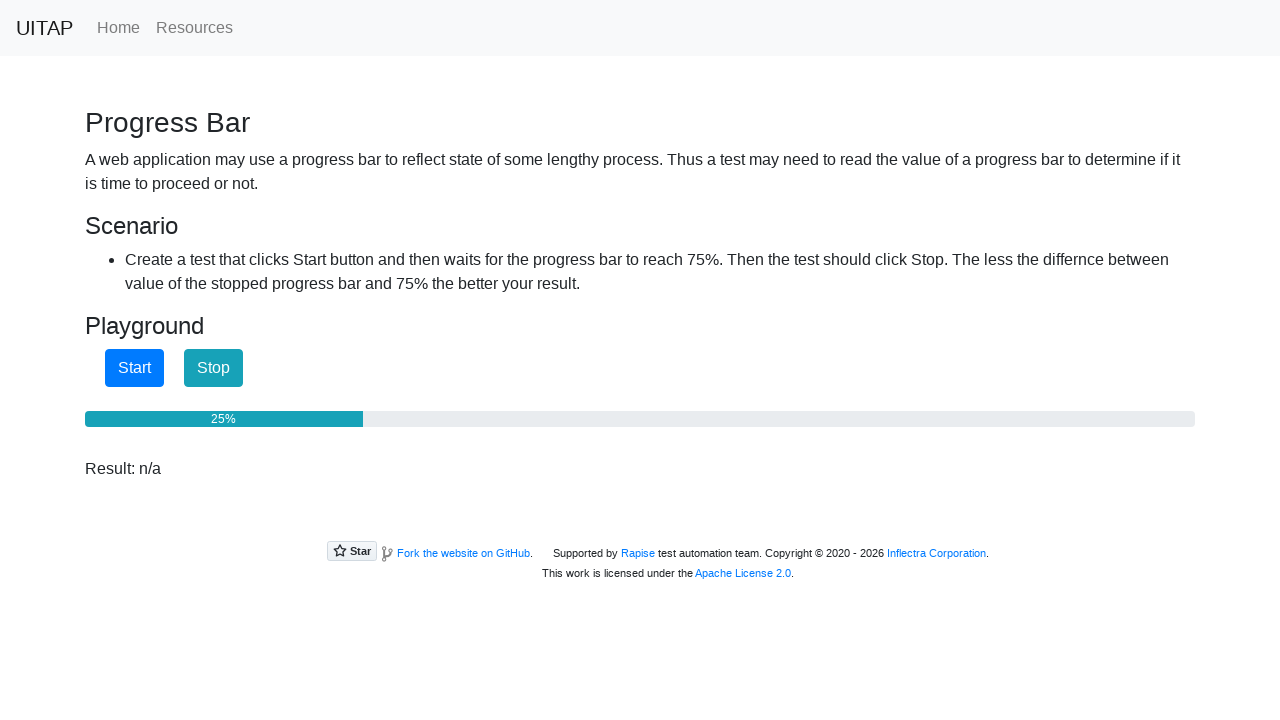

Clicked Start button to begin the progress bar at (134, 368) on #startButton
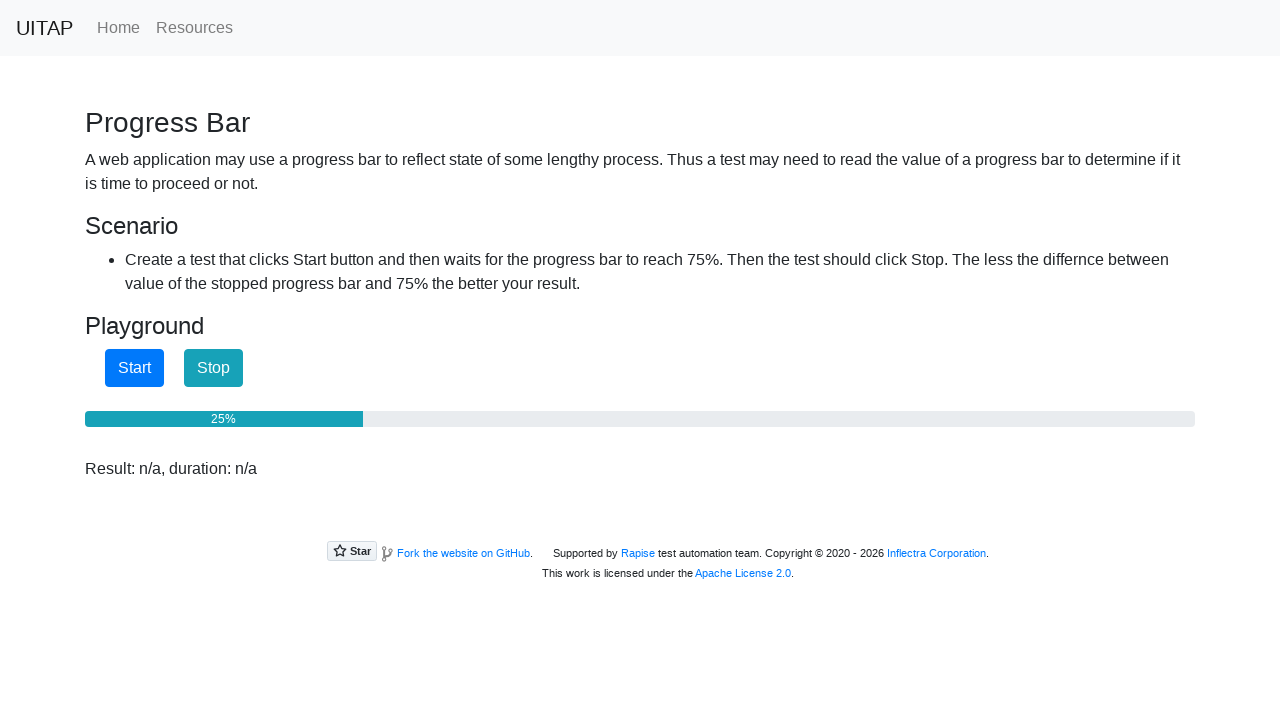

Progress bar reached 75%
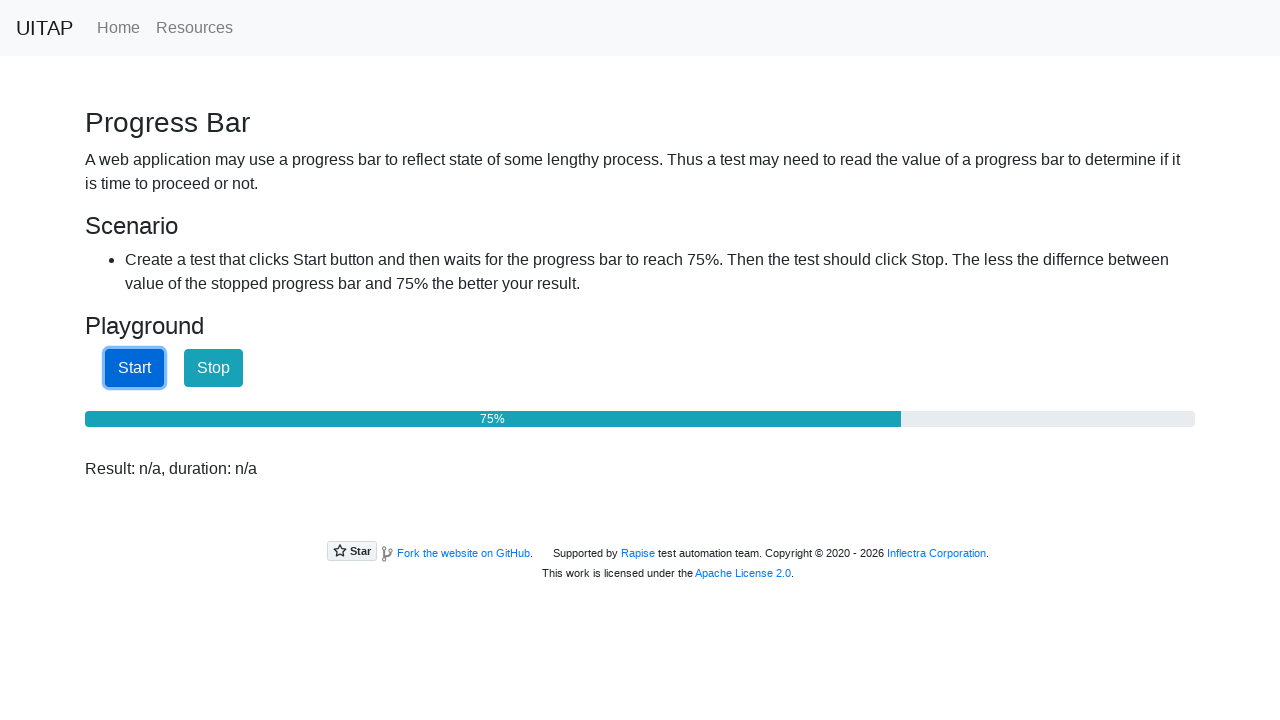

Clicked Stop button to halt the progress bar at (214, 368) on #stopButton
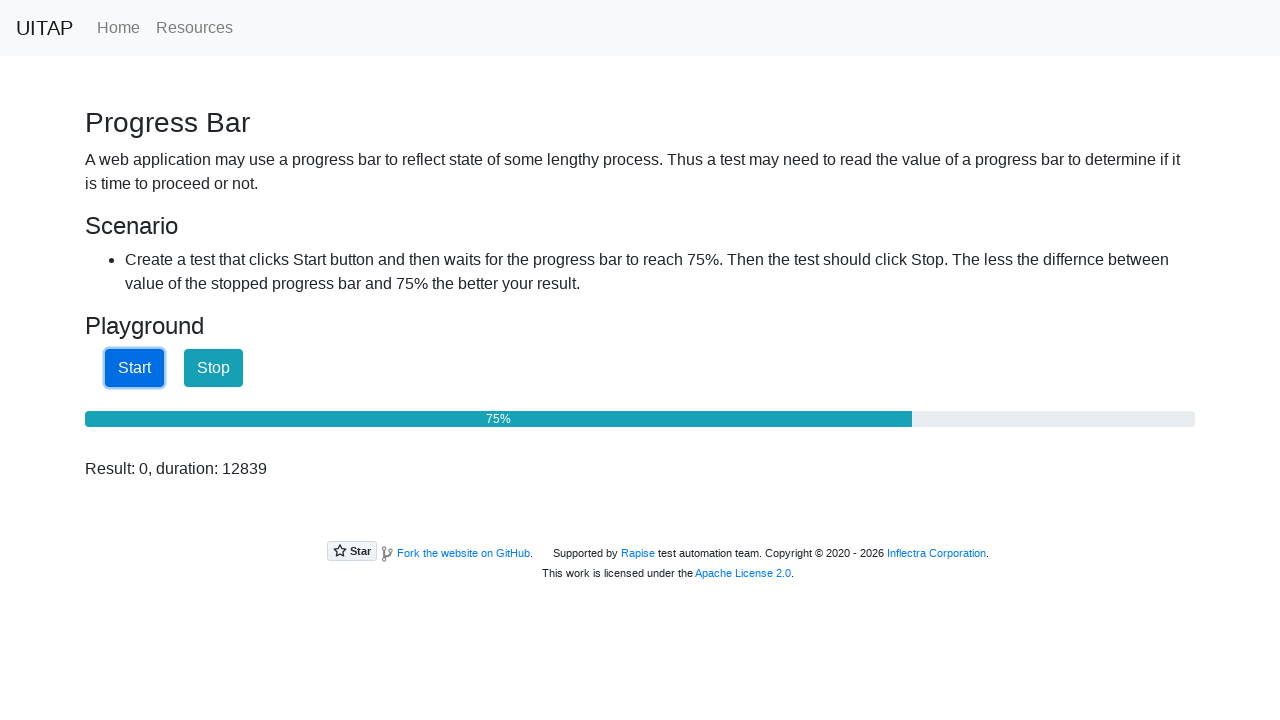

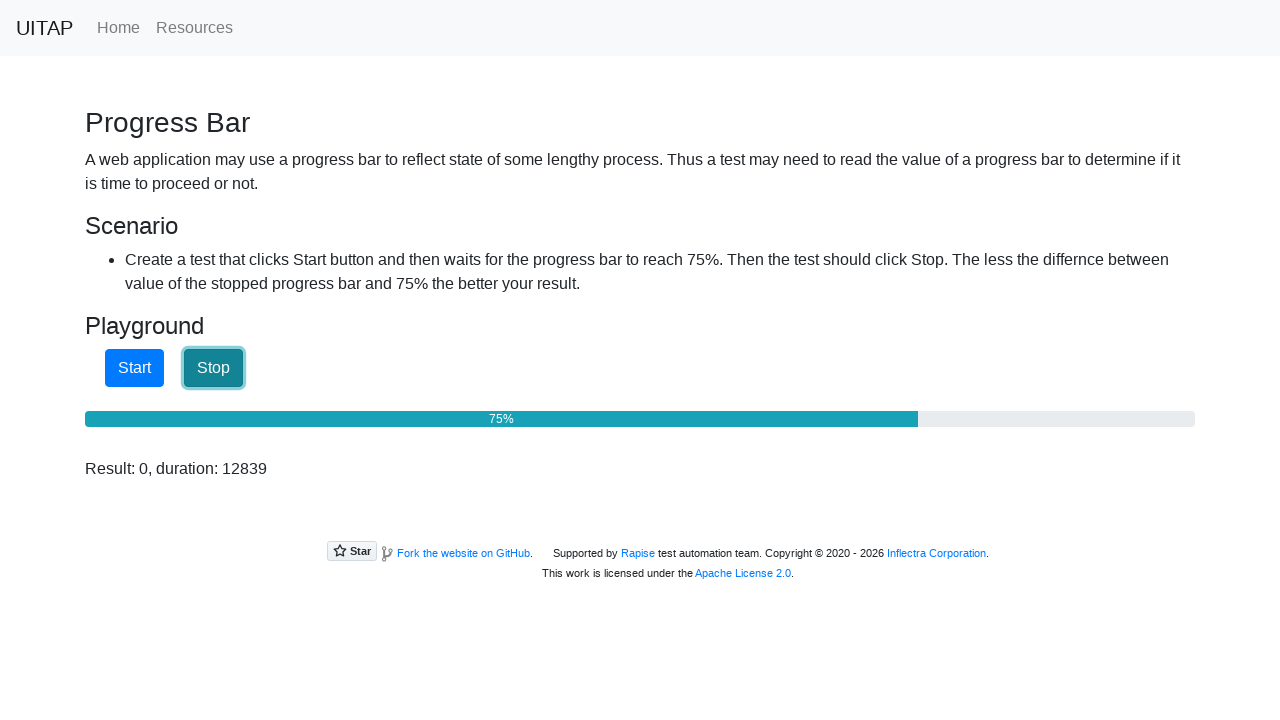